Tests different types of JavaScript alerts on a demo page - simple alert, confirmation dialog, and prompt dialog

Starting URL: http://demo.automationtesting.in/Alerts.html

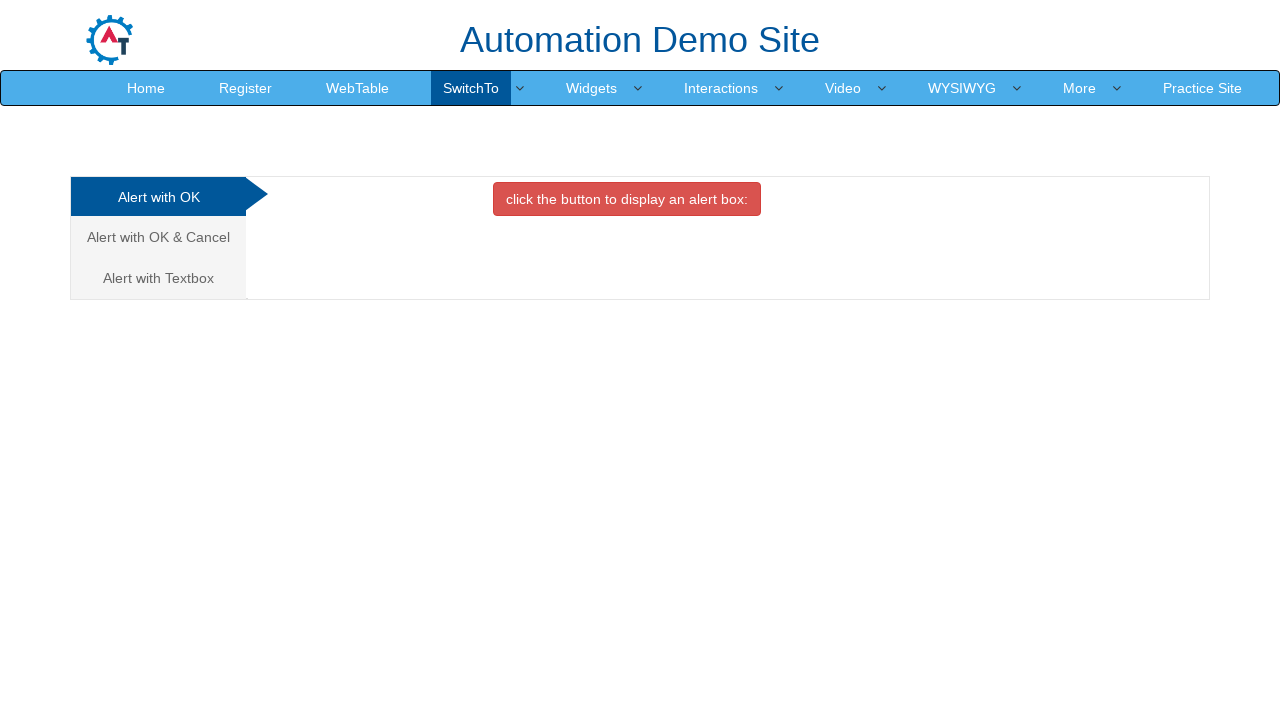

Clicked button to trigger simple alert at (627, 199) on button.btn.btn-danger
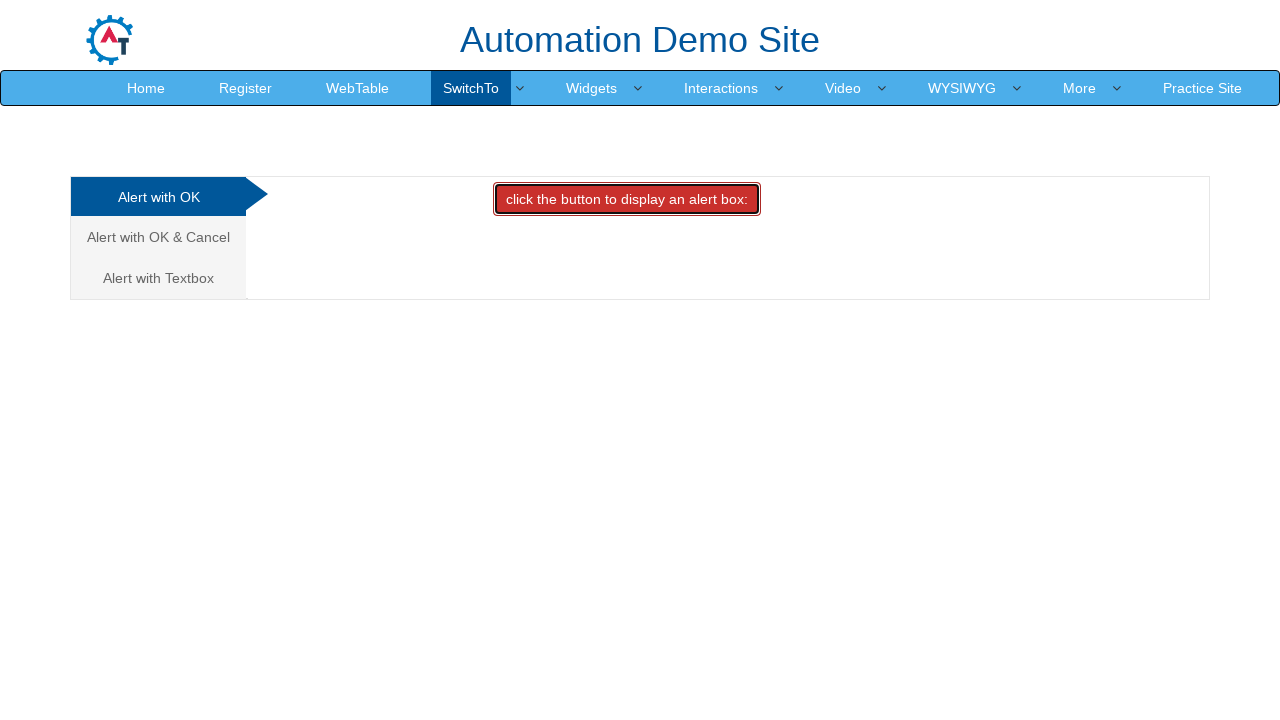

Simple alert accepted
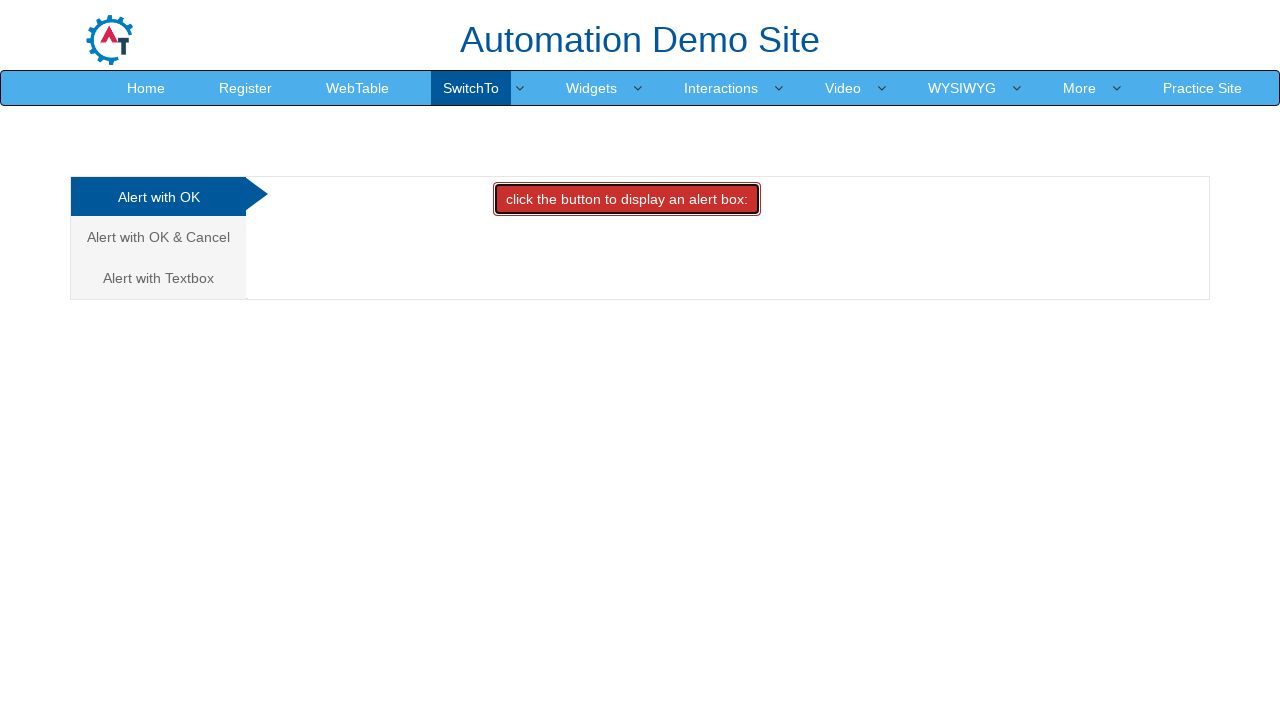

Navigated to OK & Cancel alert section at (158, 237) on a:text('Alert with OK & Cancel')
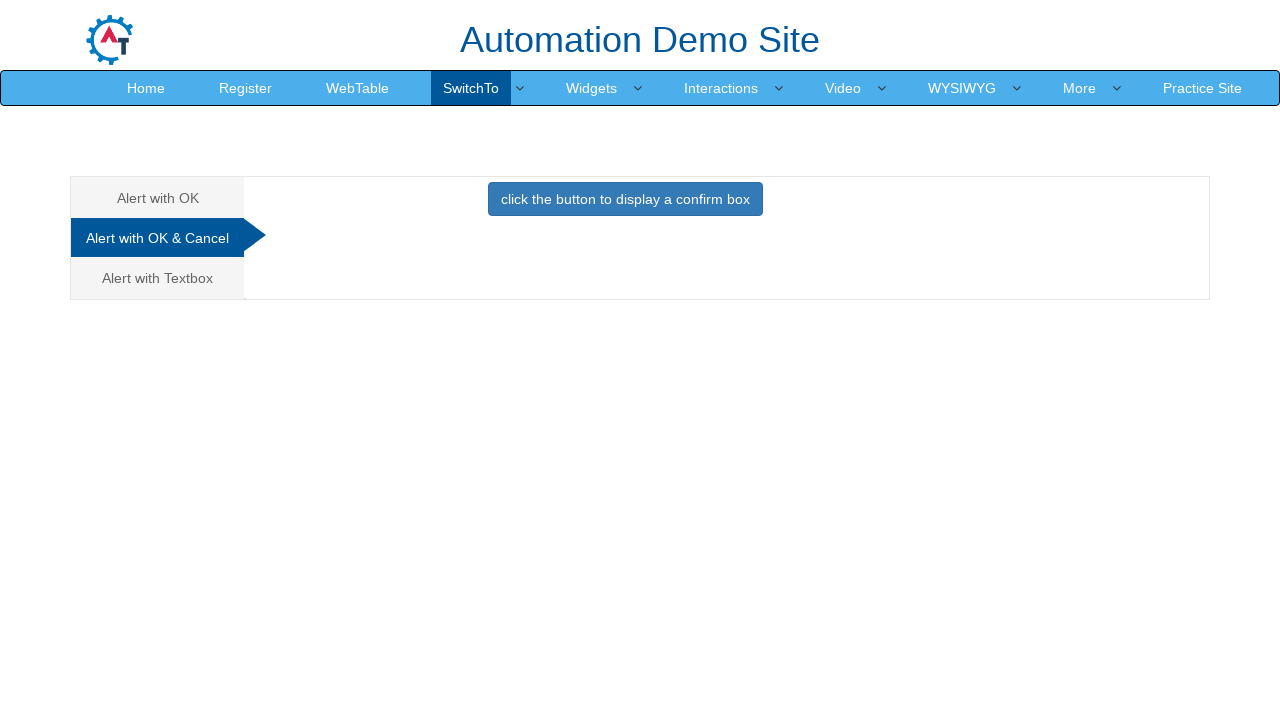

Clicked button to trigger confirmation alert at (625, 199) on button.btn.btn-primary
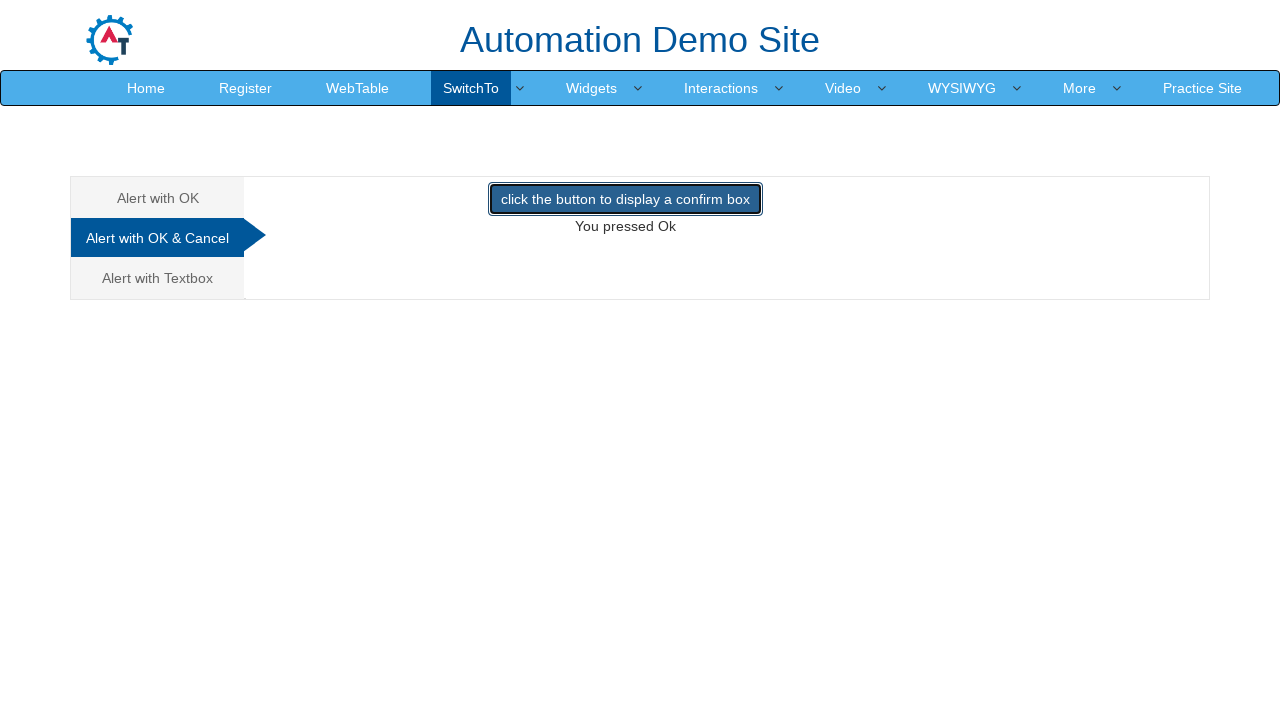

Confirmation dialog dismissed
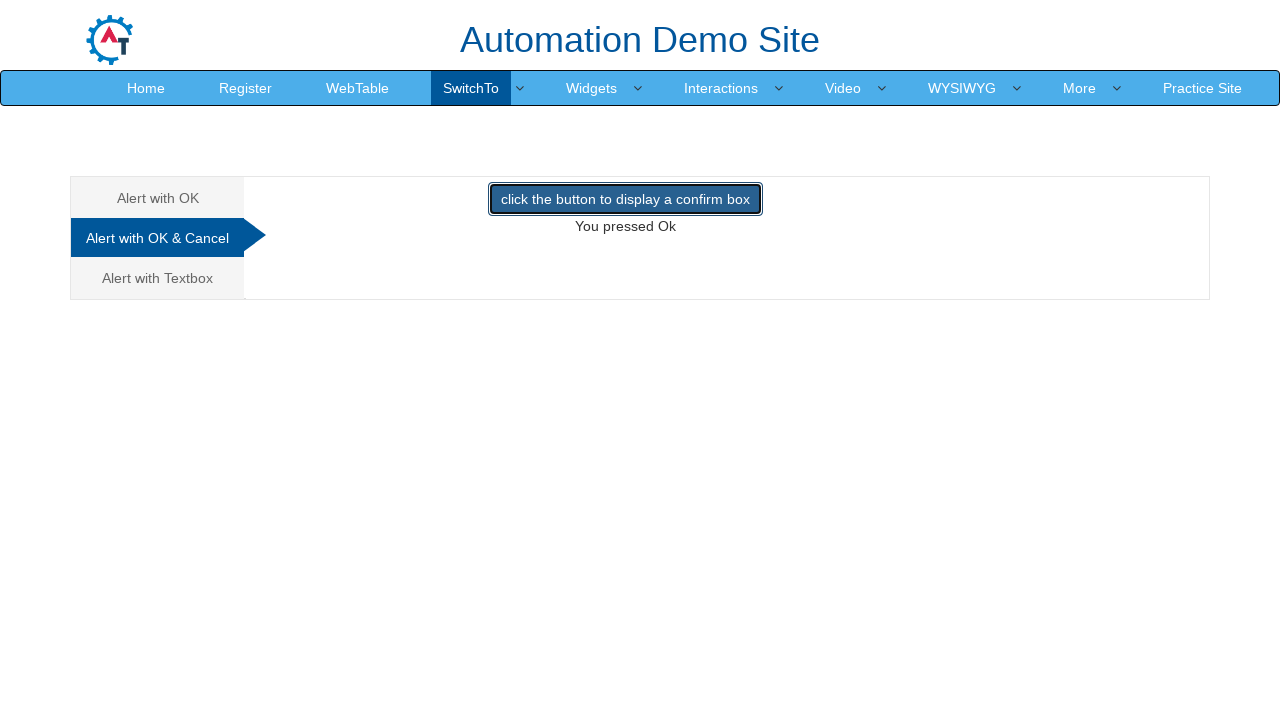

Navigated to textbox alert section at (158, 278) on a:text('Alert with Textbox')
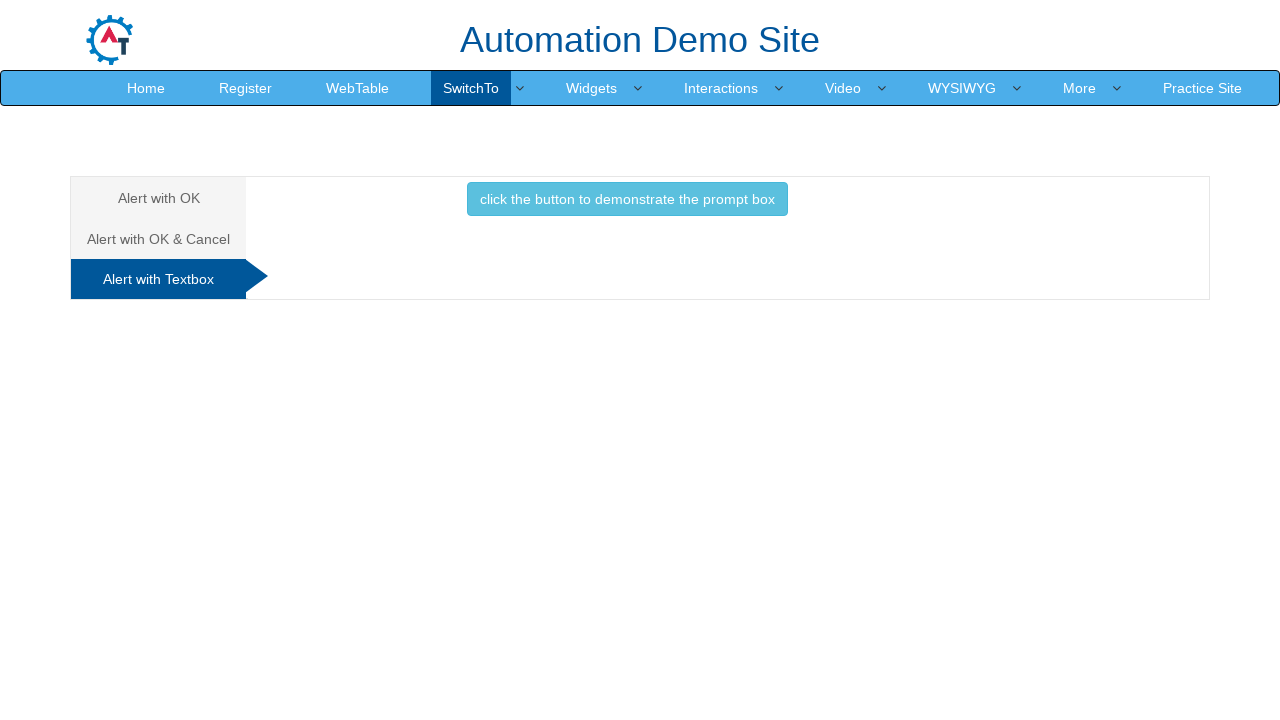

Clicked button to trigger prompt alert at (627, 199) on button.btn.btn-info
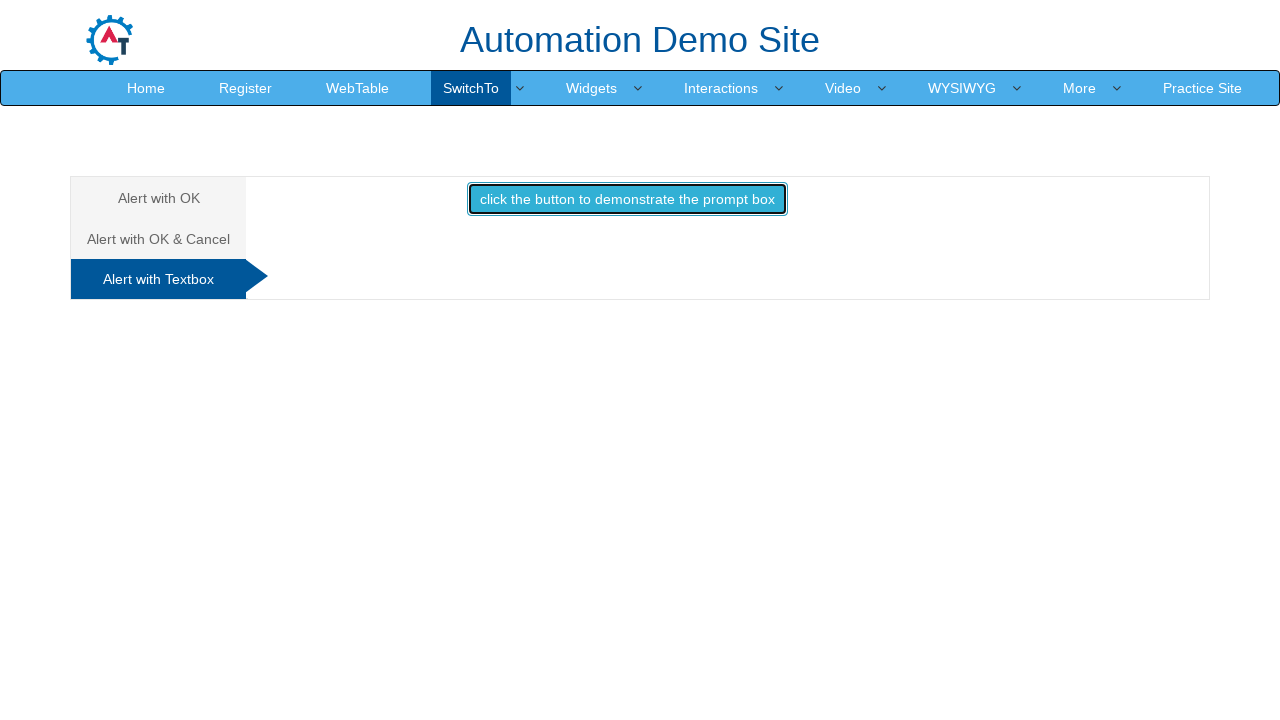

Prompt alert accepted
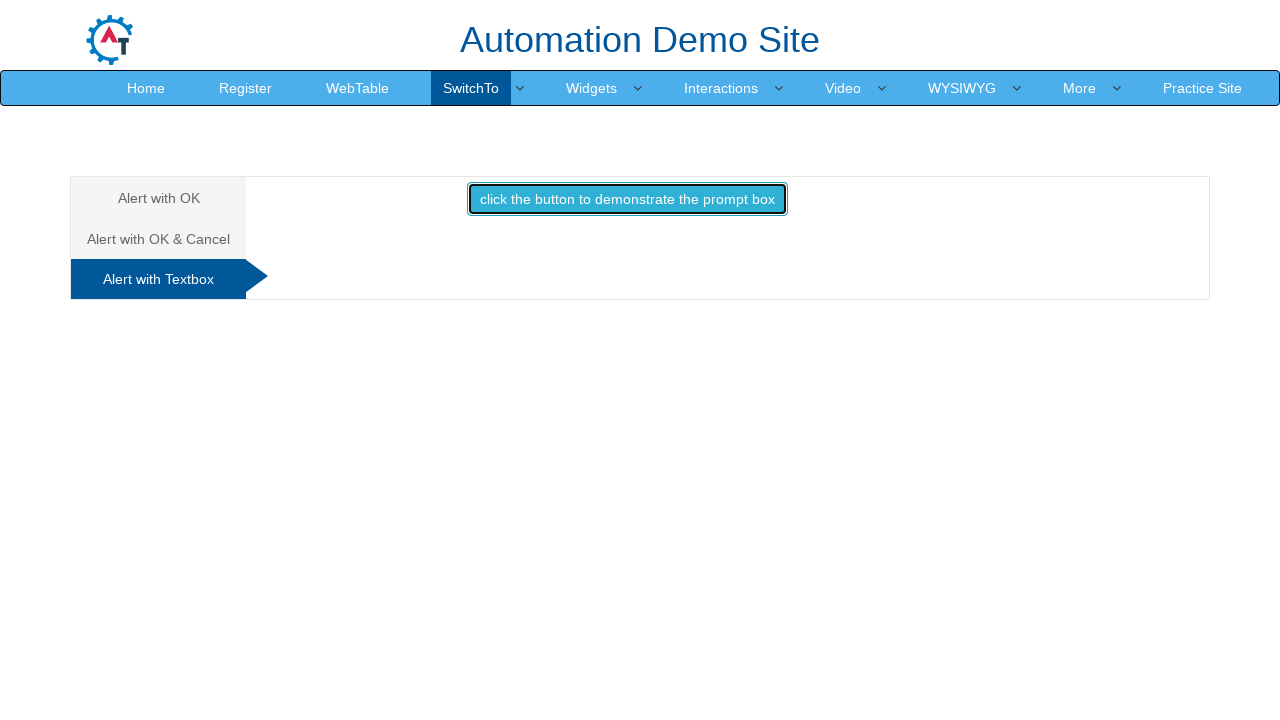

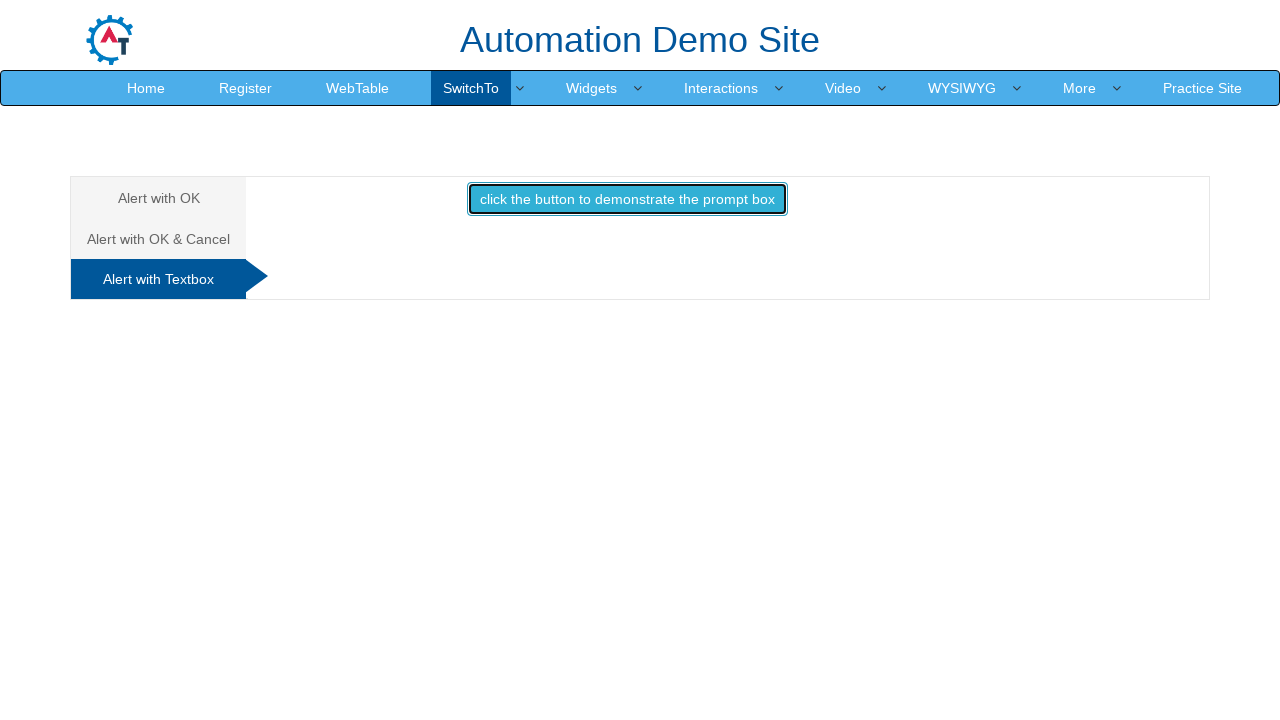